Tests form filling on a practice Angular page by entering email, password, and clicking a checkbox

Starting URL: https://rahulshettyacademy.com/angularpractice/

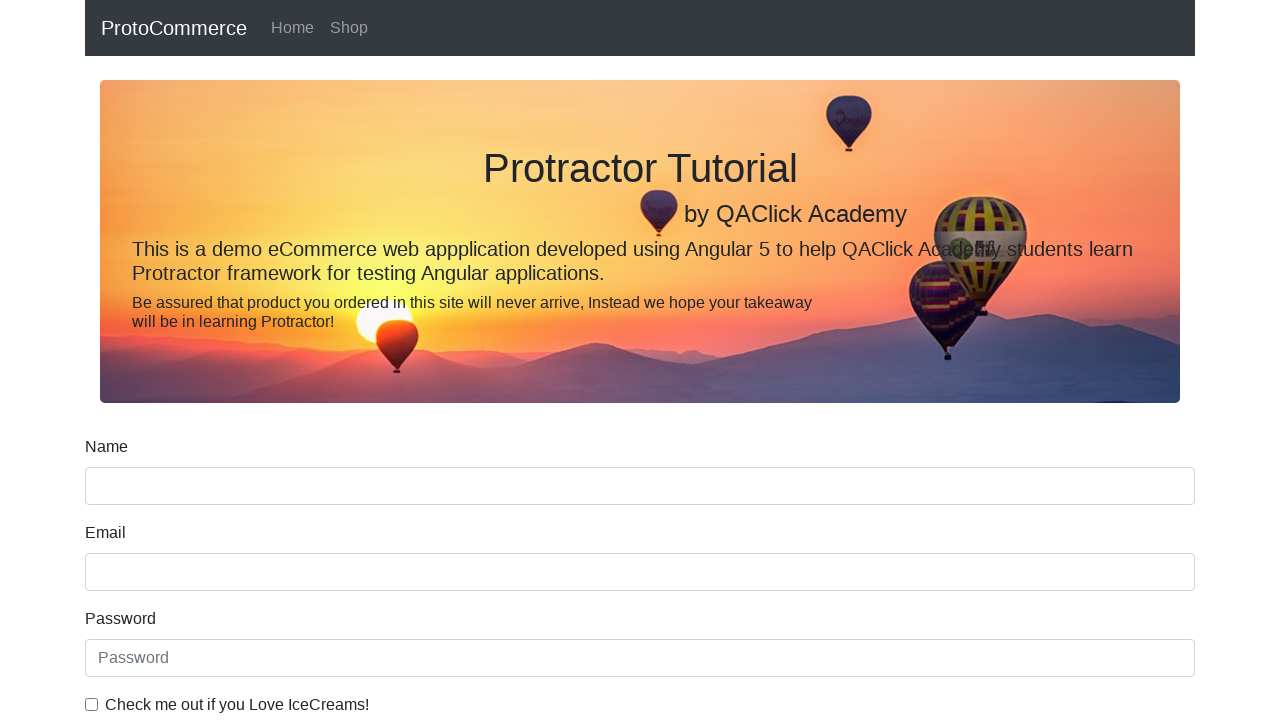

Filled email field with 'testuser2024@gmail.com' on input[name='email']
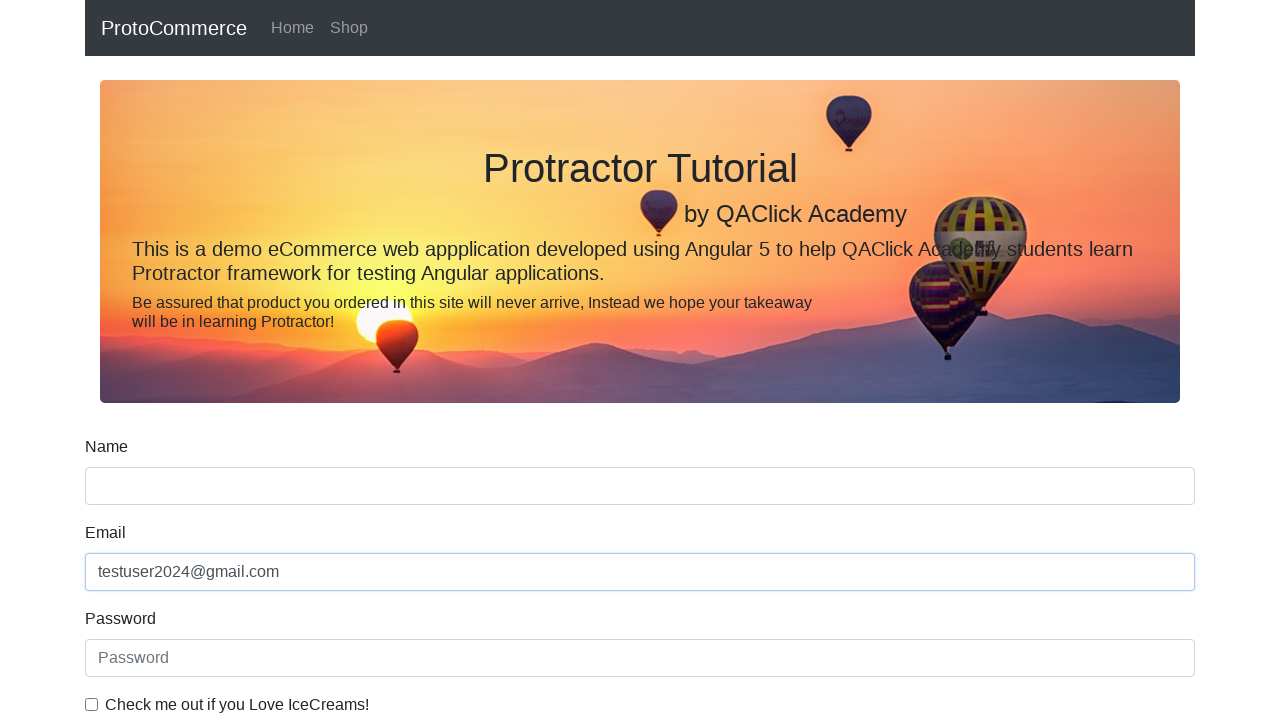

Filled password field with 'SecurePass789' on #exampleInputPassword1
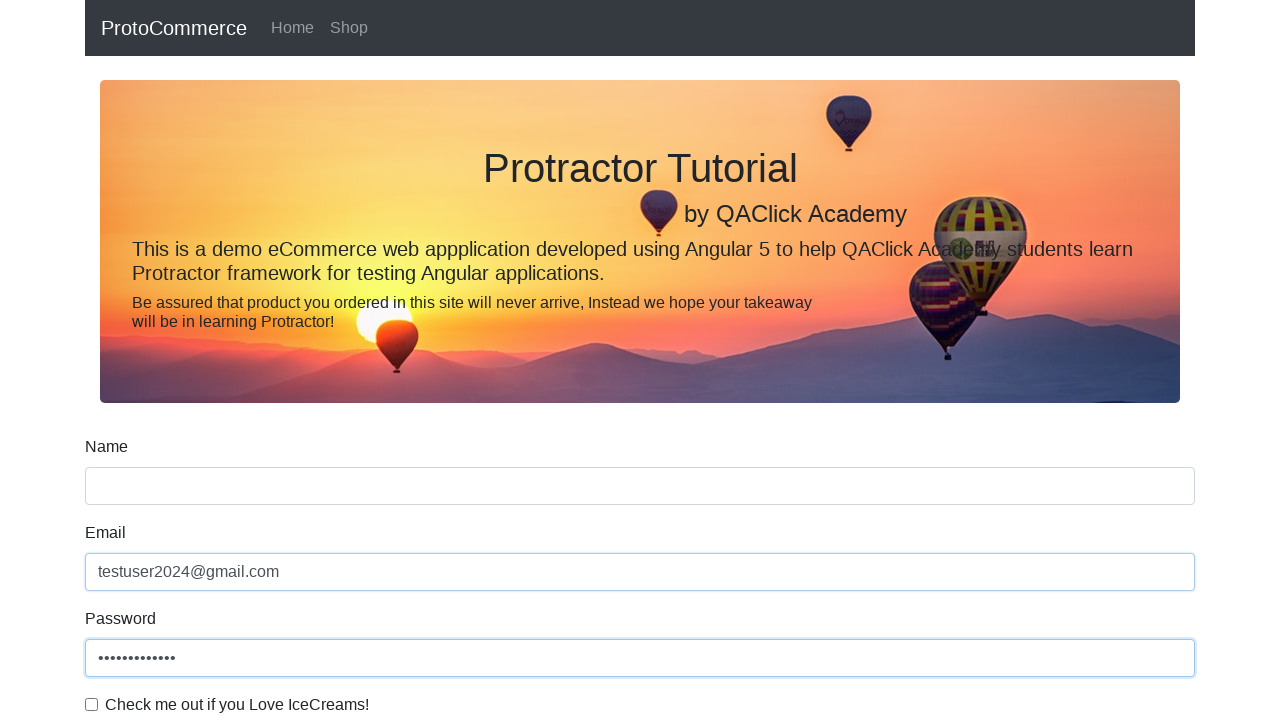

Clicked the checkbox at (92, 704) on #exampleCheck1
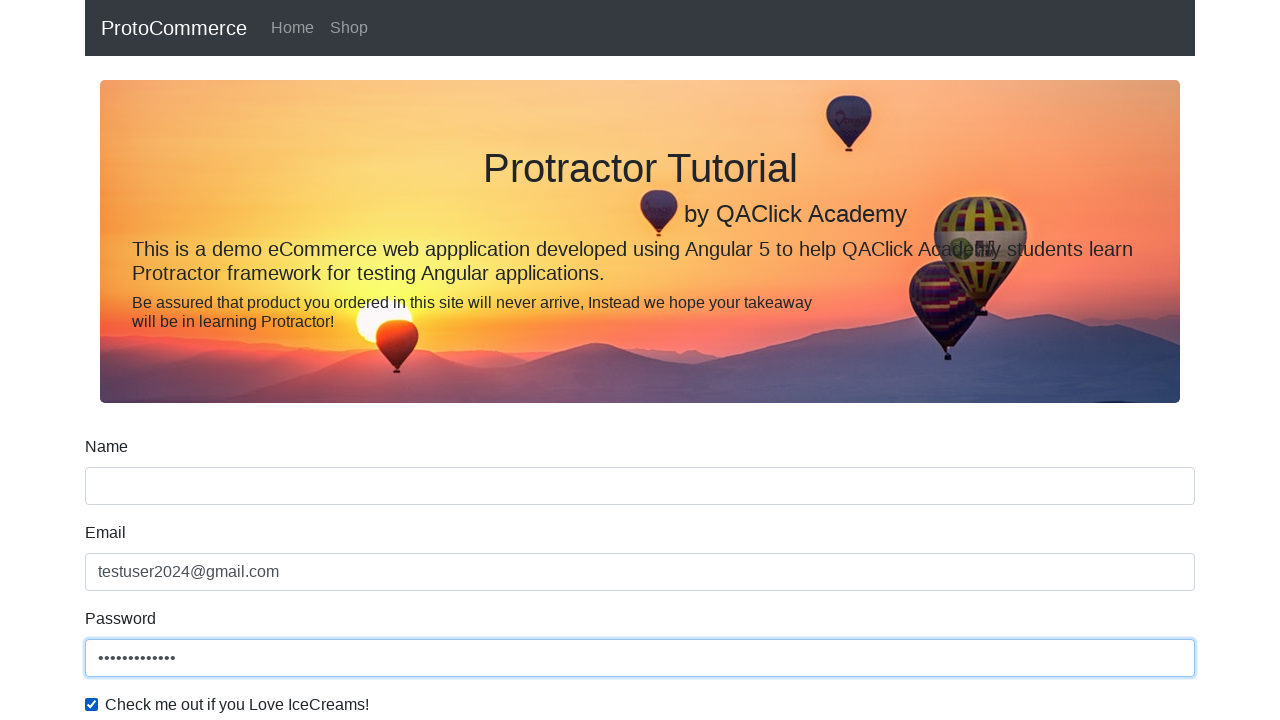

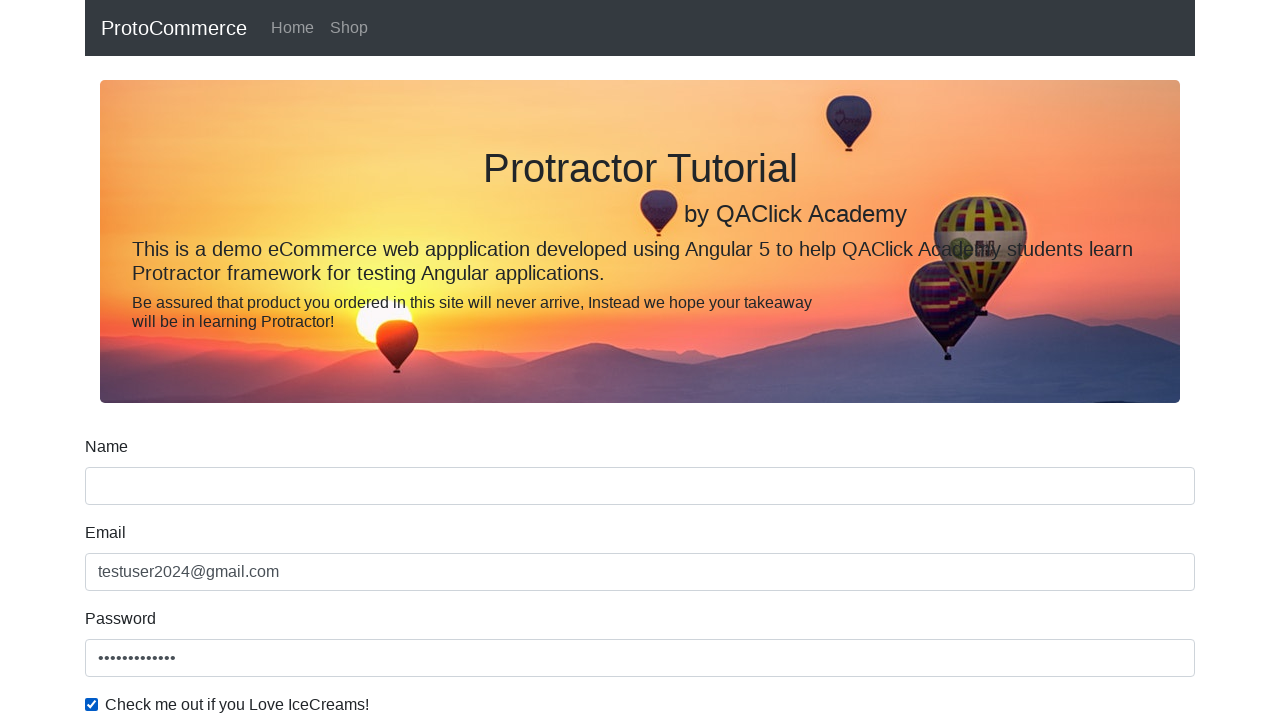